Tests that edits are saved when the edit input loses focus (blur event).

Starting URL: https://demo.playwright.dev/todomvc

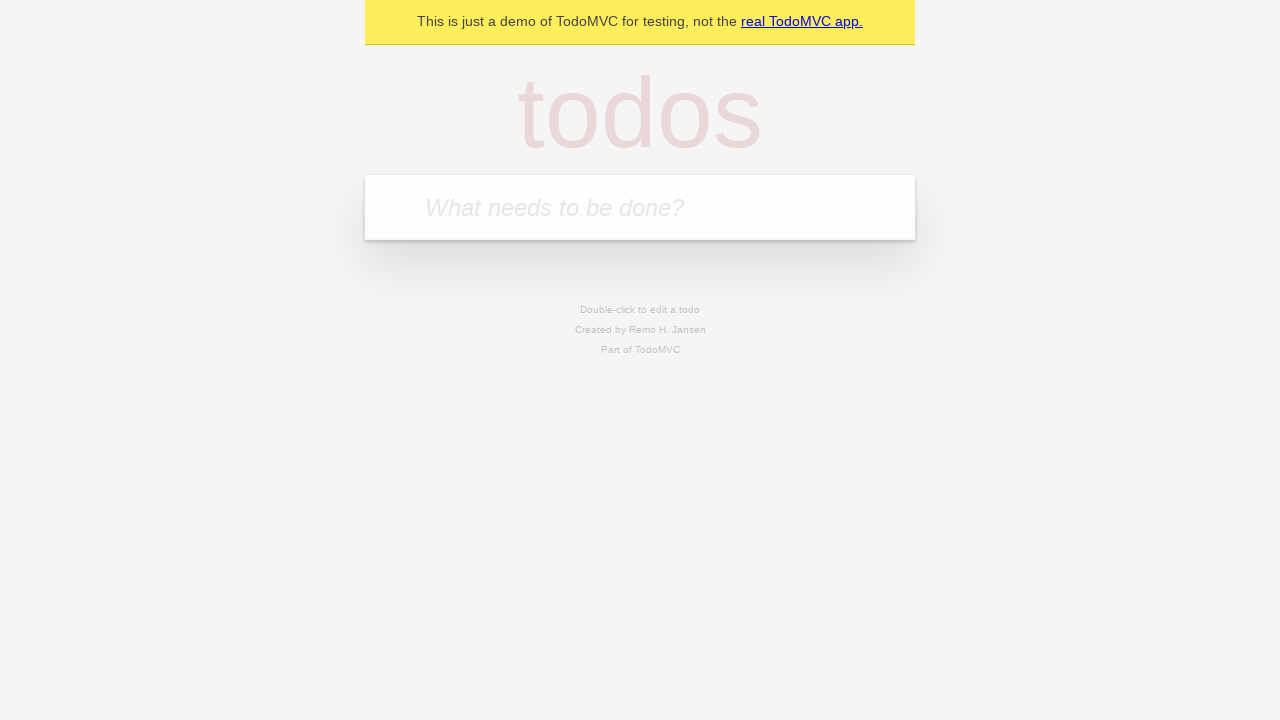

Filled new todo input with 'buy some cheese' on internal:attr=[placeholder="What needs to be done?"i]
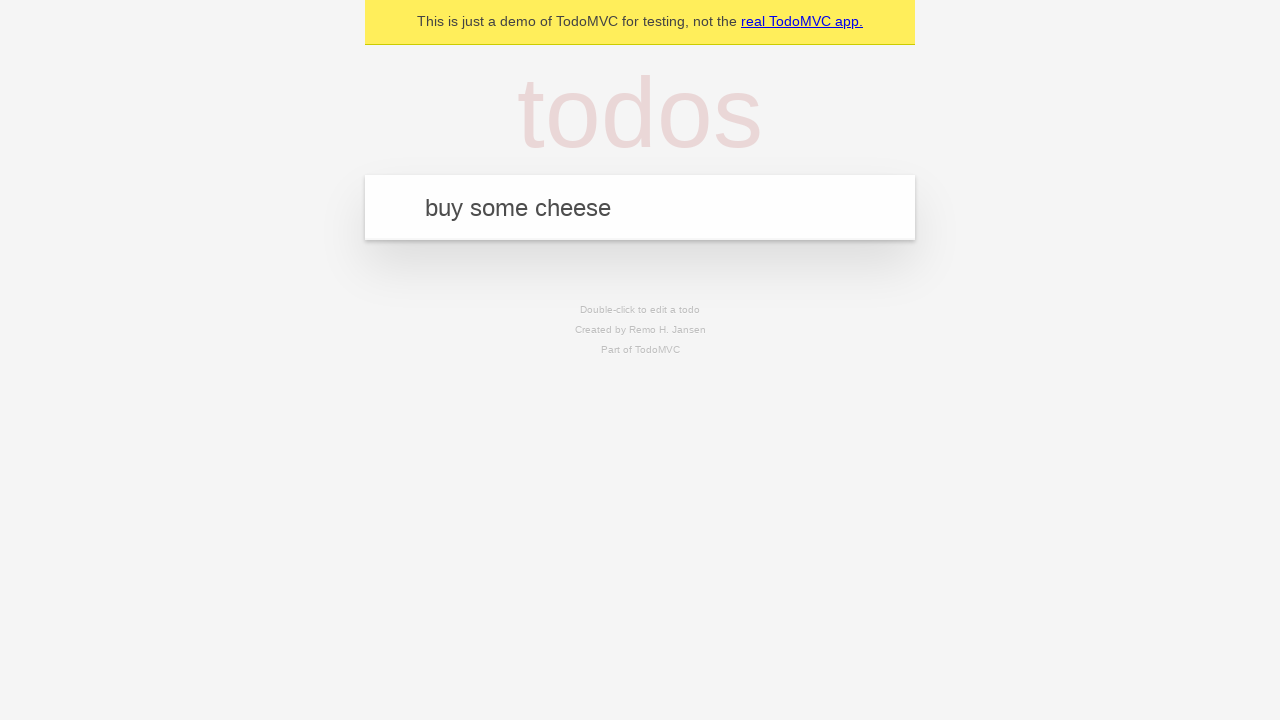

Pressed Enter to create first todo on internal:attr=[placeholder="What needs to be done?"i]
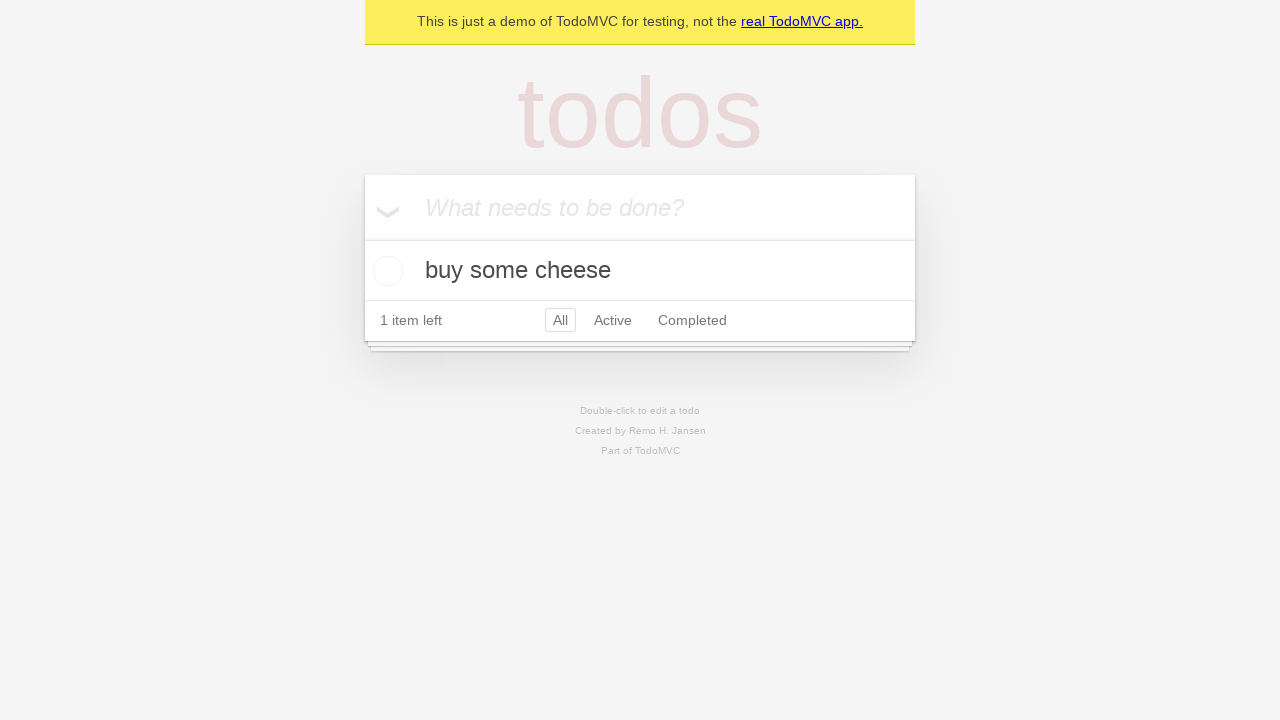

Filled new todo input with 'feed the cat' on internal:attr=[placeholder="What needs to be done?"i]
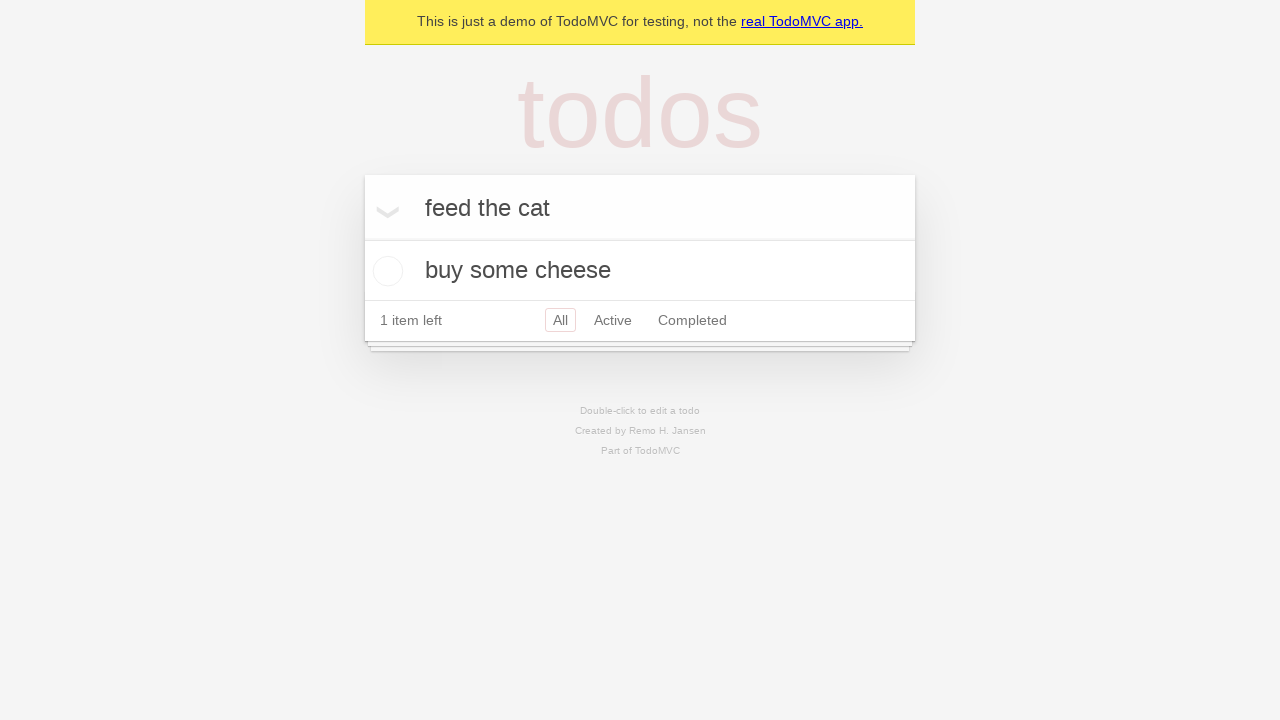

Pressed Enter to create second todo on internal:attr=[placeholder="What needs to be done?"i]
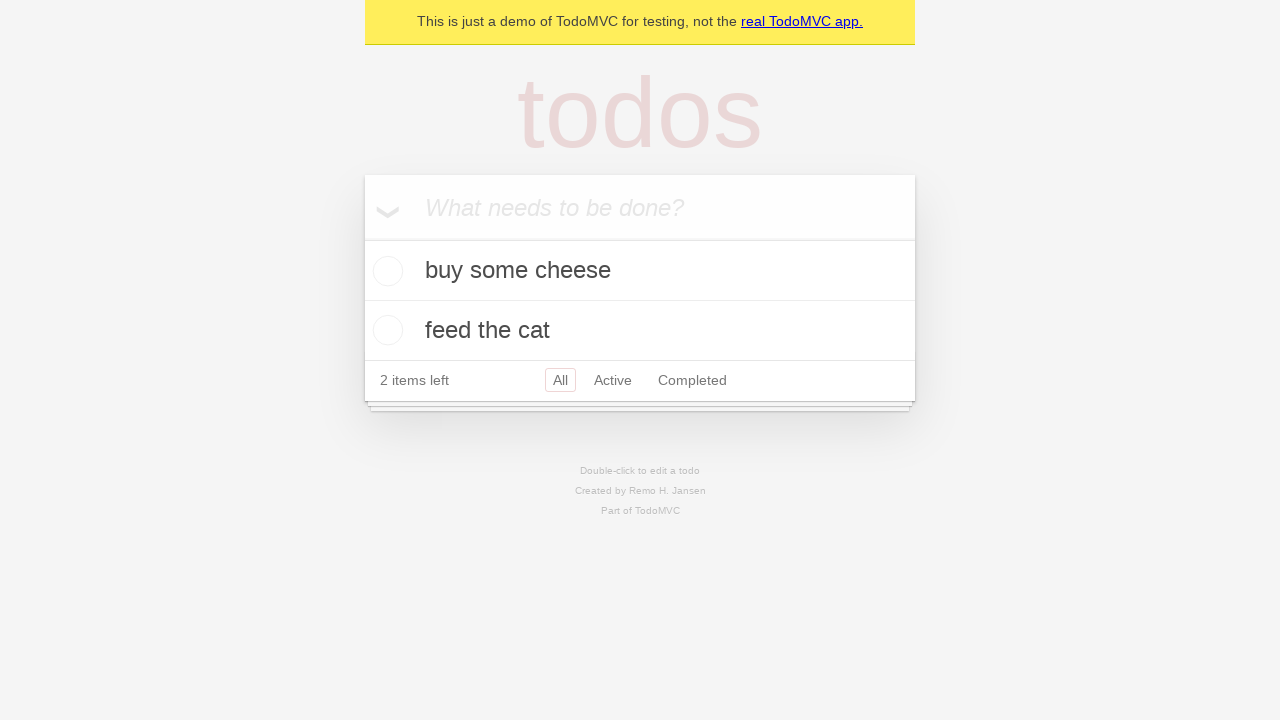

Filled new todo input with 'book a doctors appointment' on internal:attr=[placeholder="What needs to be done?"i]
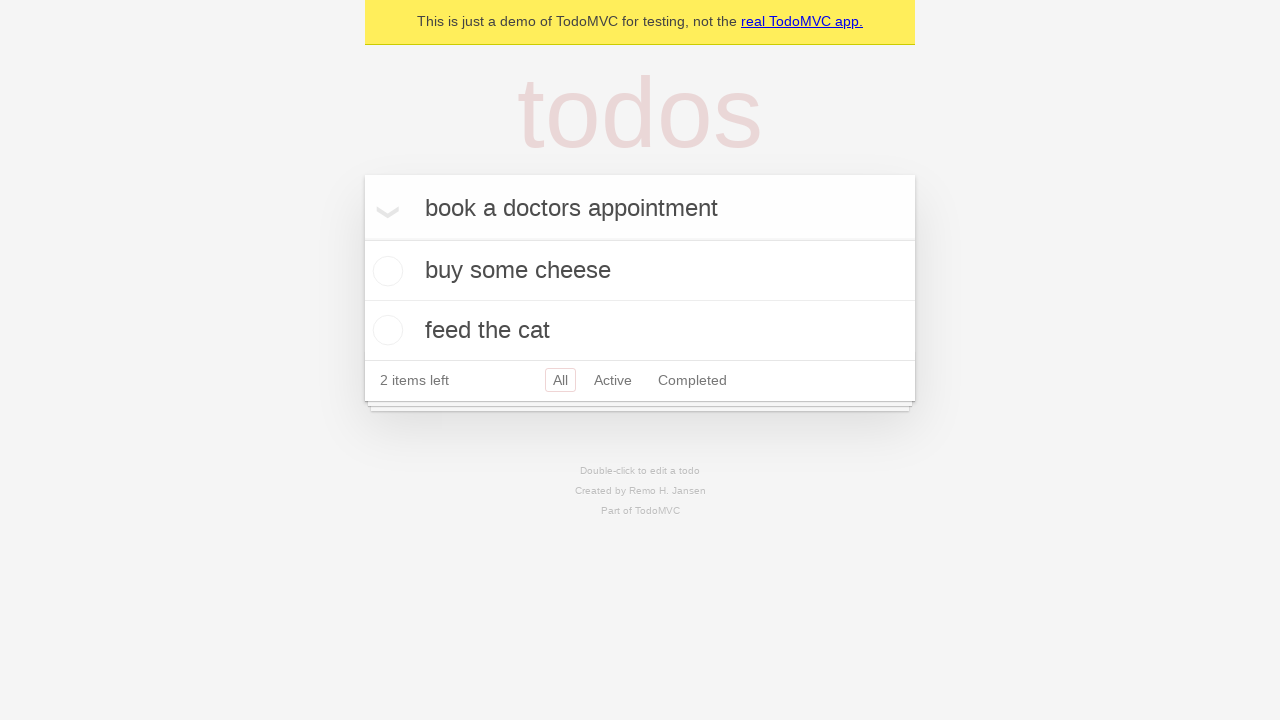

Pressed Enter to create third todo on internal:attr=[placeholder="What needs to be done?"i]
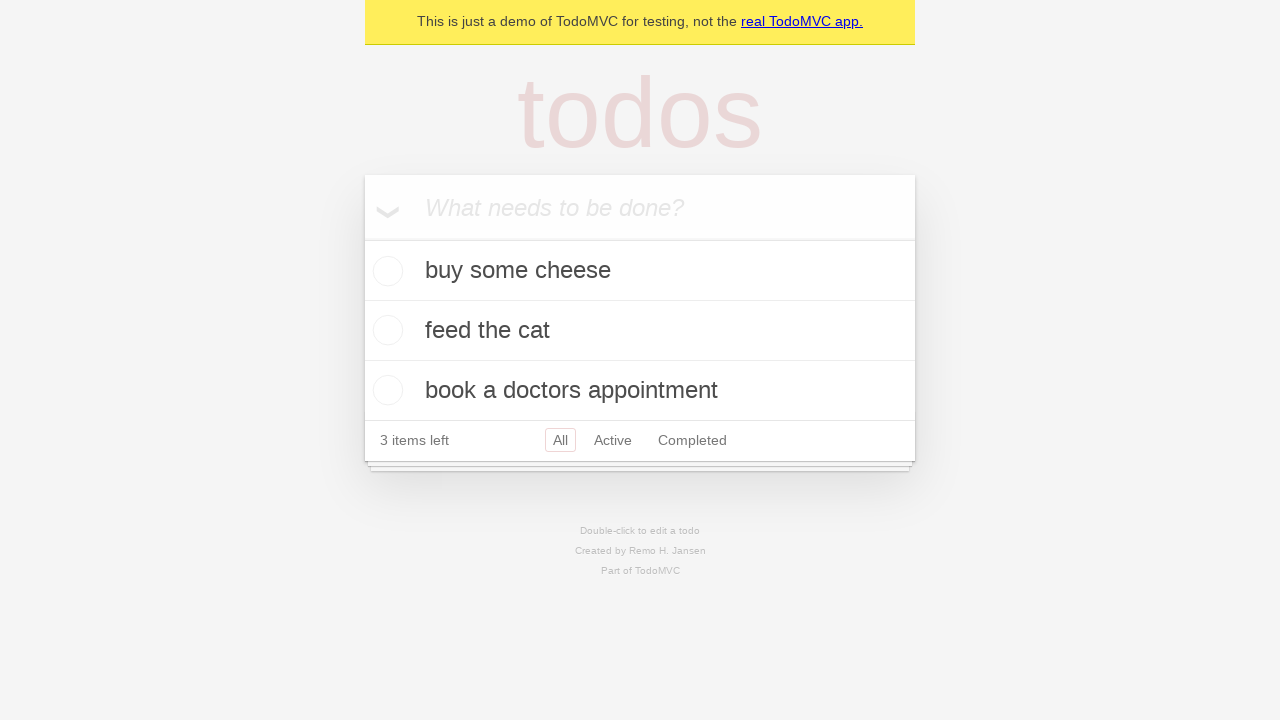

Waited for all three todos to be created
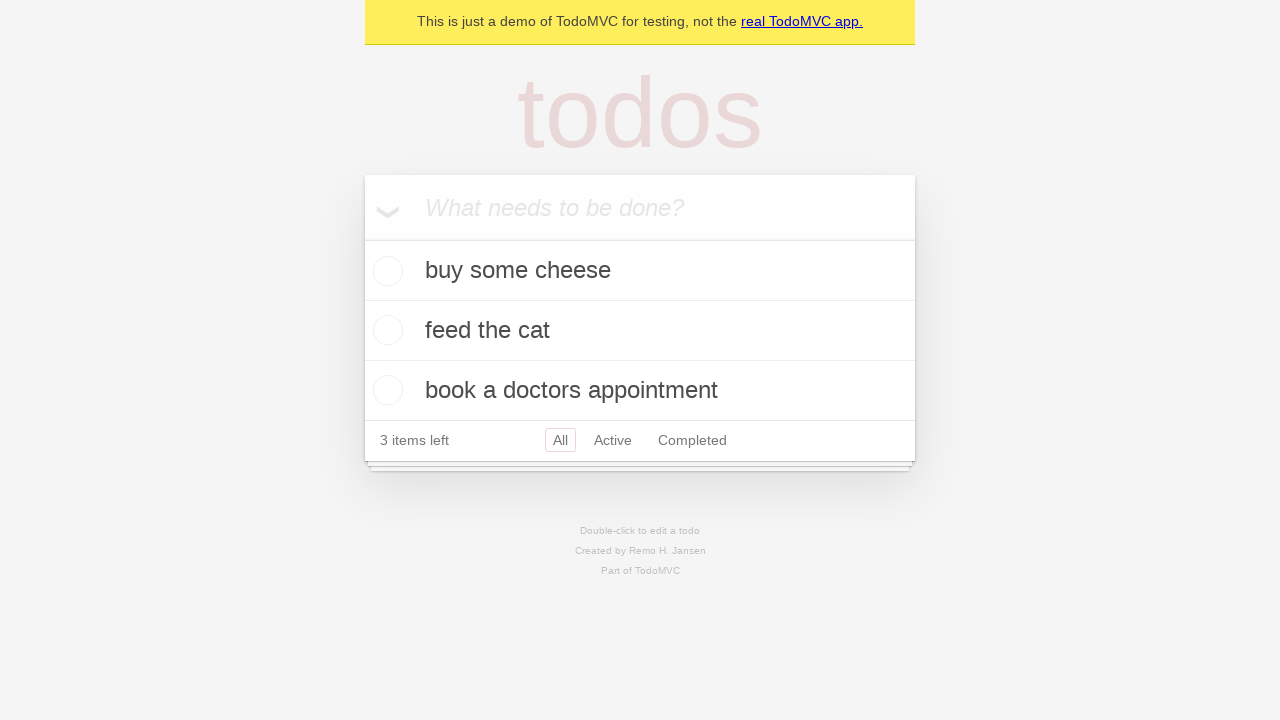

Double-clicked second todo item to enter edit mode at (640, 331) on internal:testid=[data-testid="todo-item"s] >> nth=1
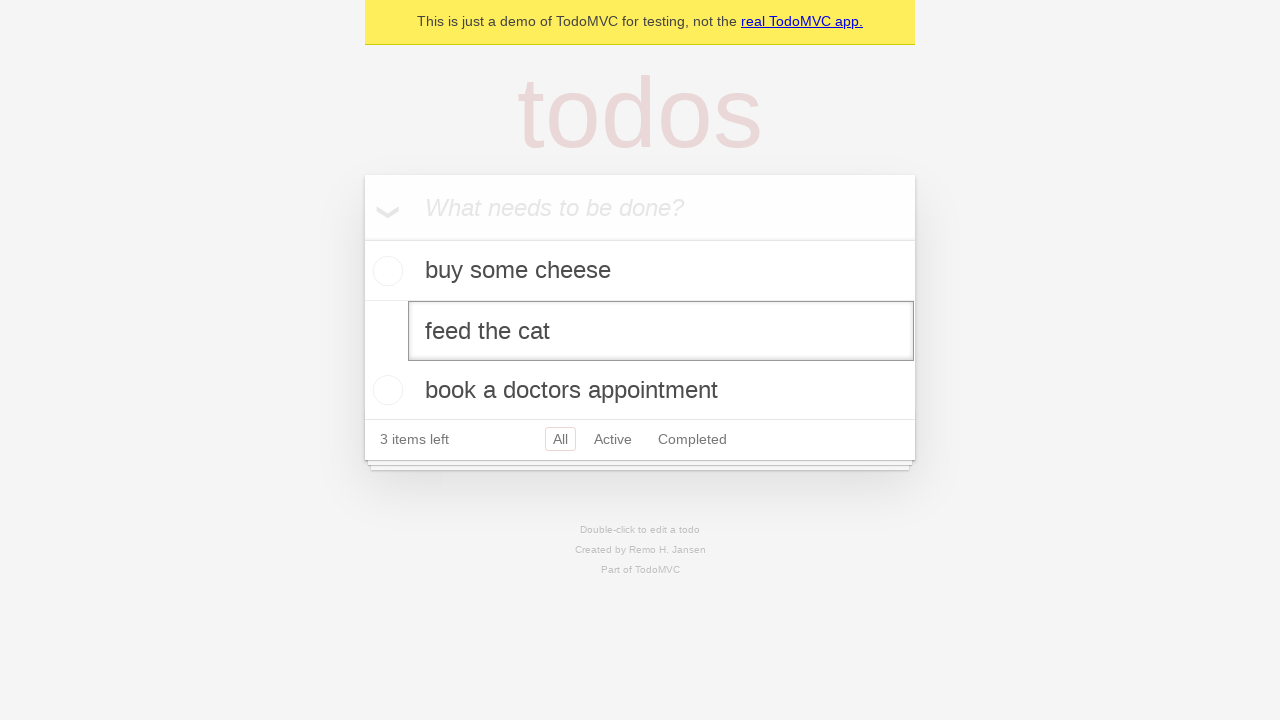

Changed todo text from 'feed the cat' to 'buy some sausages' on internal:testid=[data-testid="todo-item"s] >> nth=1 >> internal:role=textbox[nam
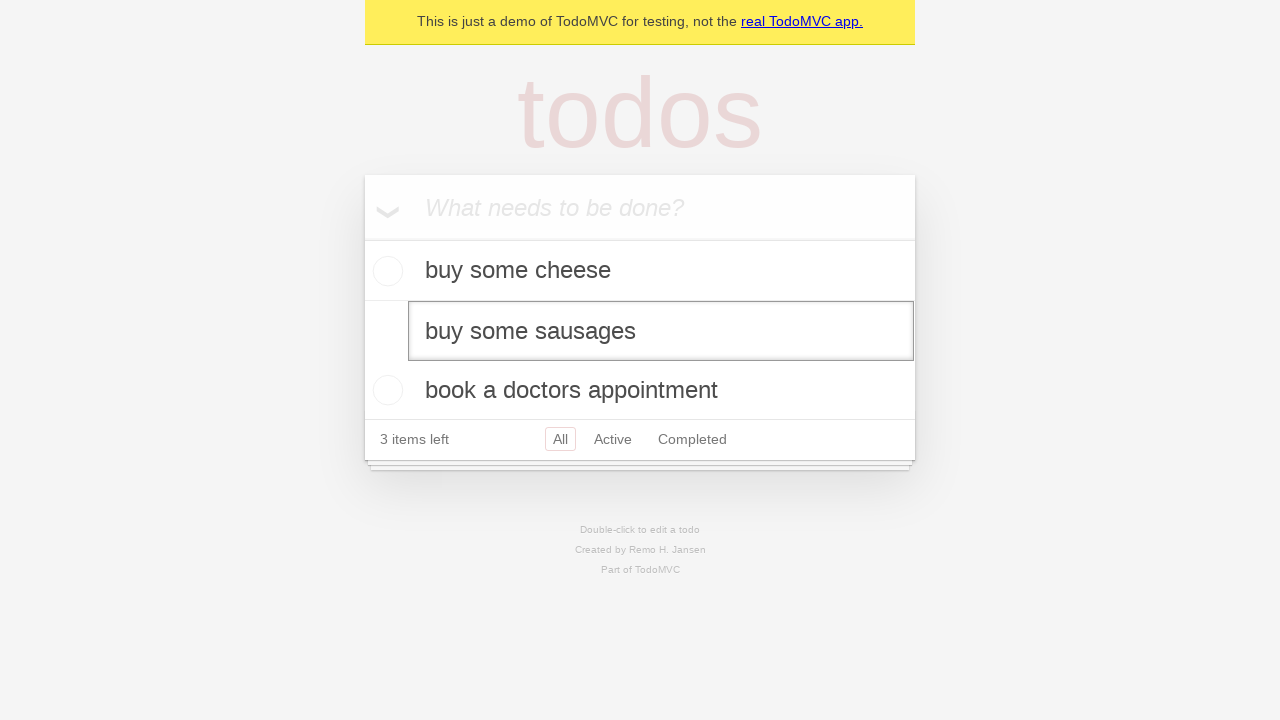

Triggered blur event on edit input to save changes
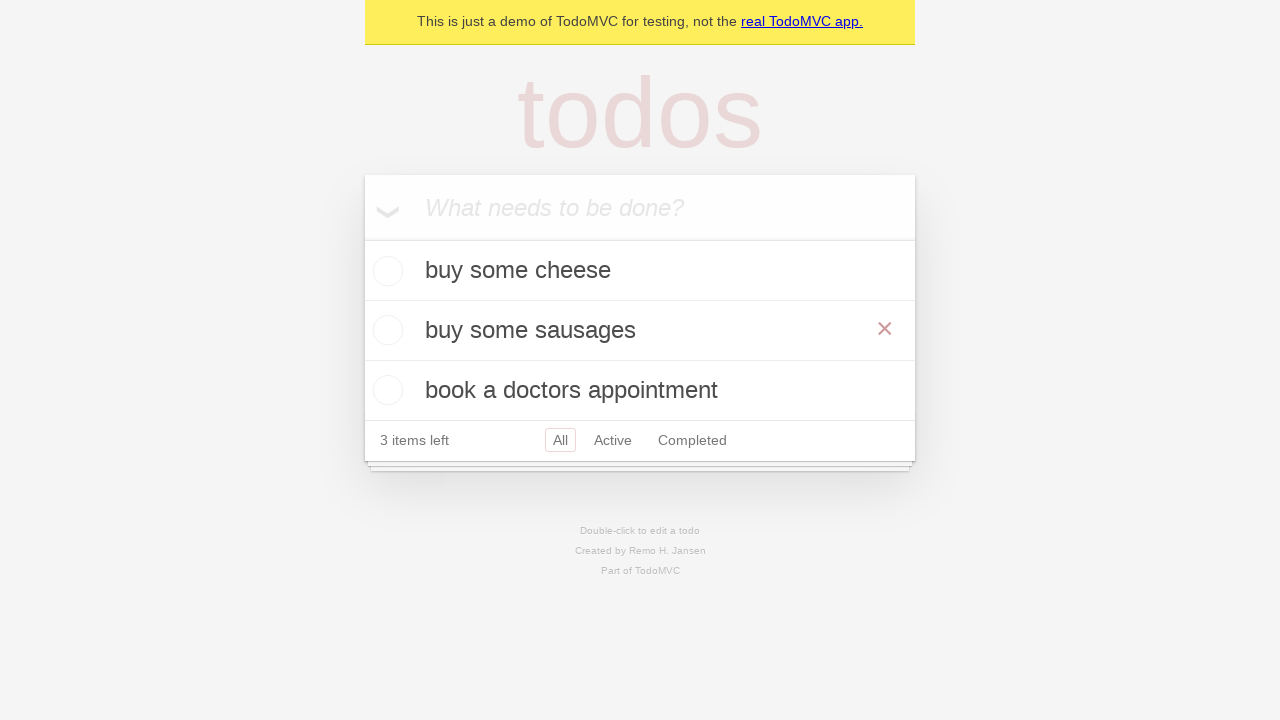

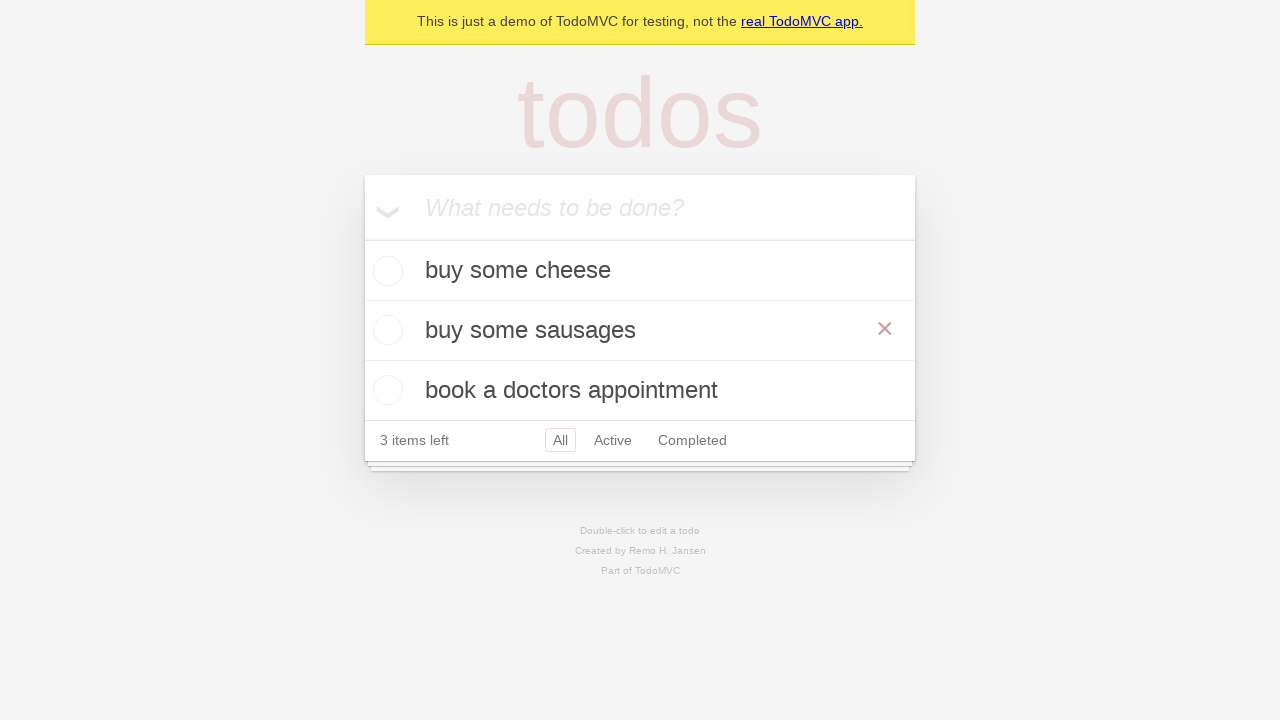